Tests interaction with a country dropdown select element on the OrangeHRM demo booking page by waiting for it to load and selecting a country option.

Starting URL: https://www.orangehrm.com/en/book-a-free-demo/

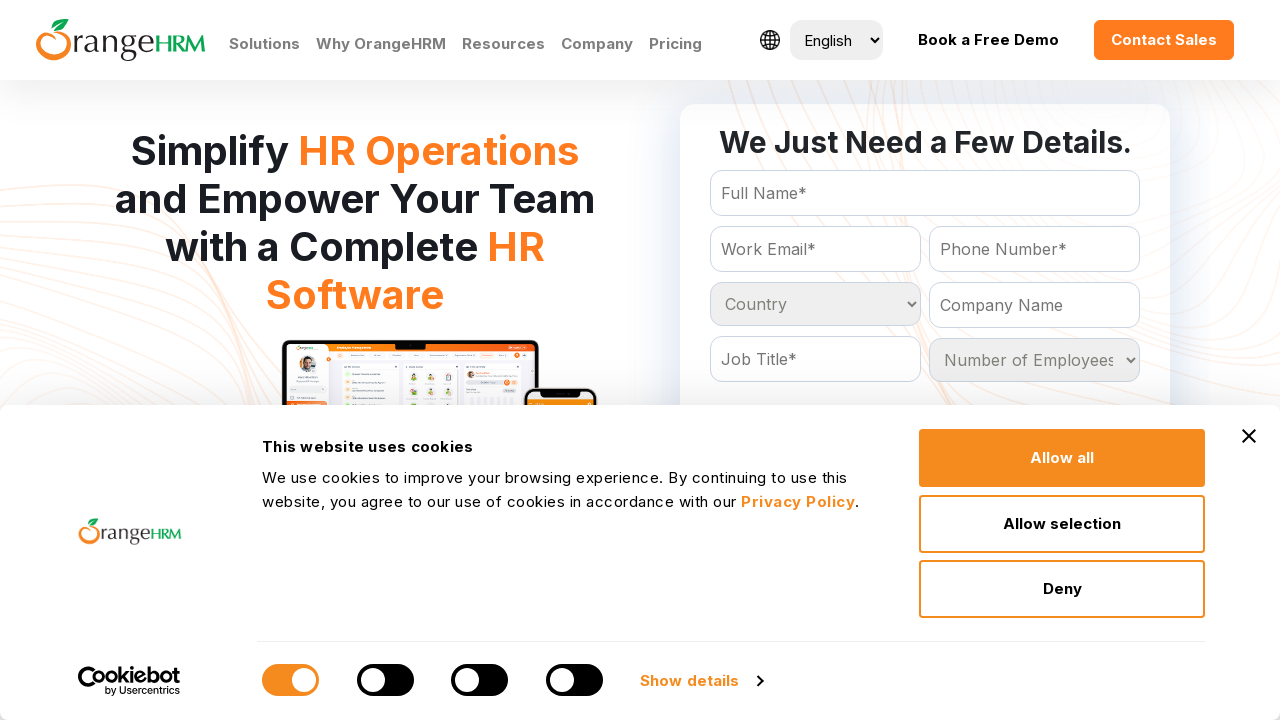

Country dropdown selector loaded on OrangeHRM demo booking page
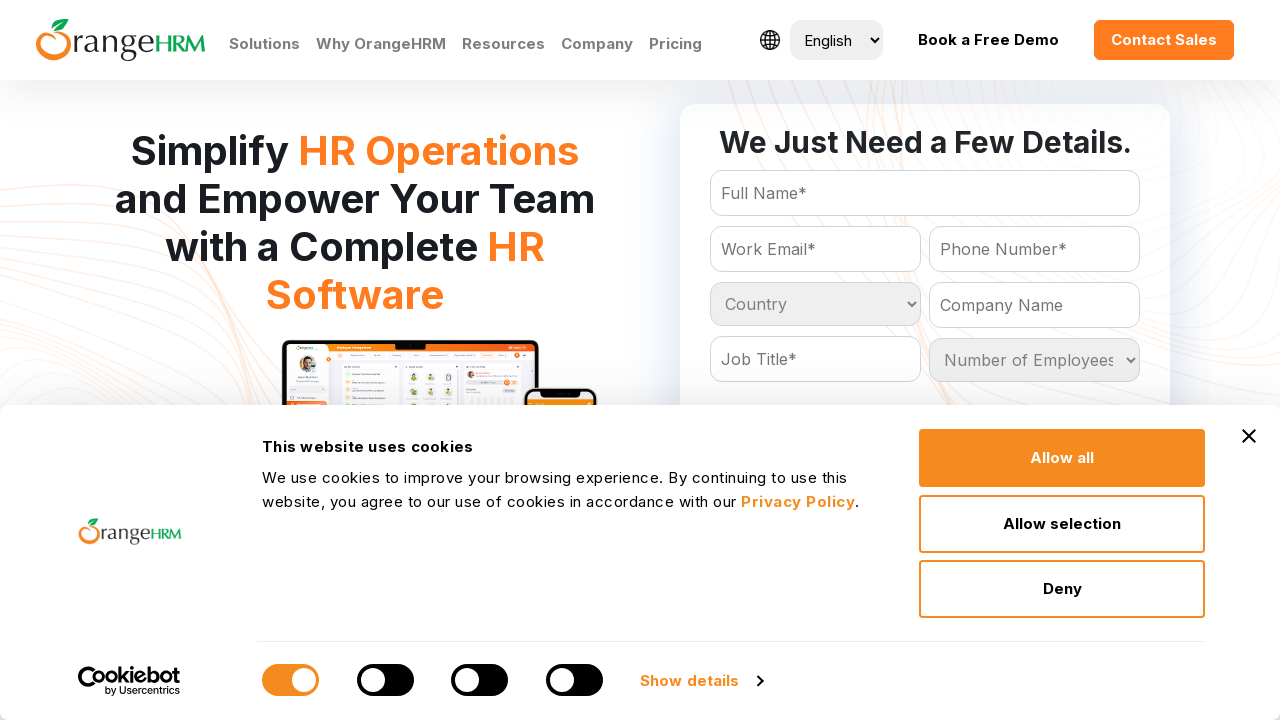

Selected 'United States' from country dropdown on #Form_getForm_Country
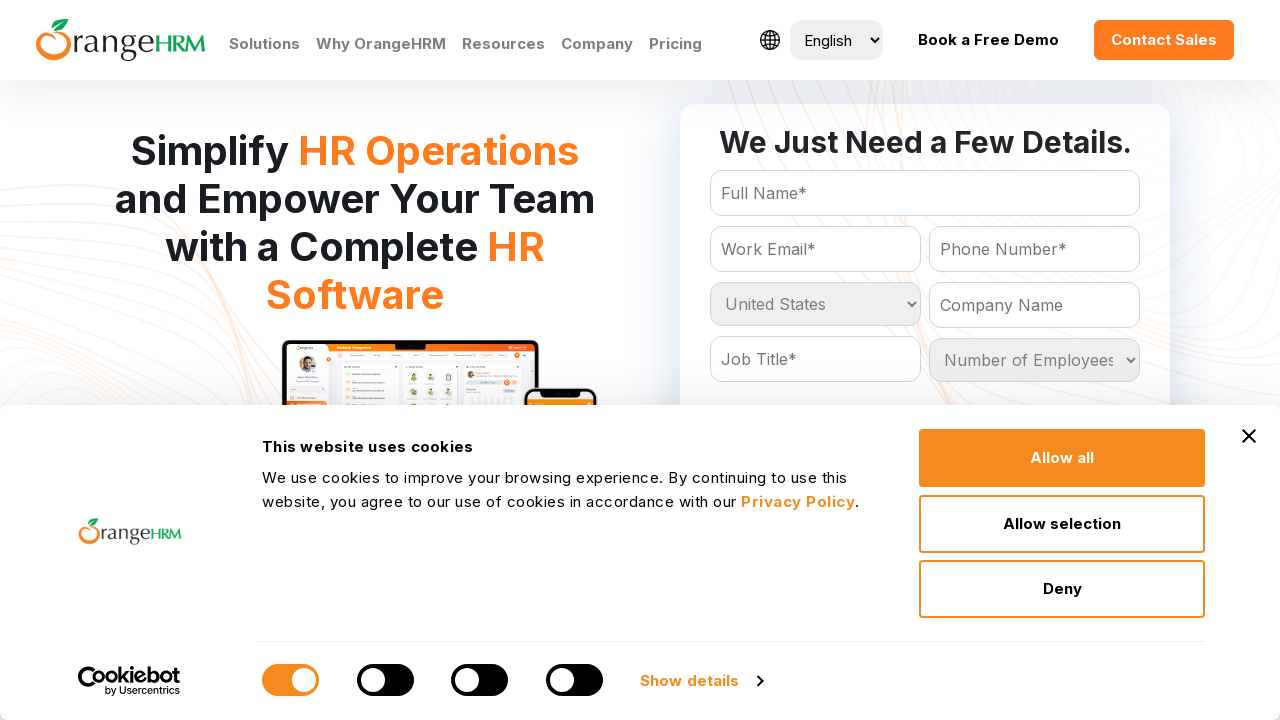

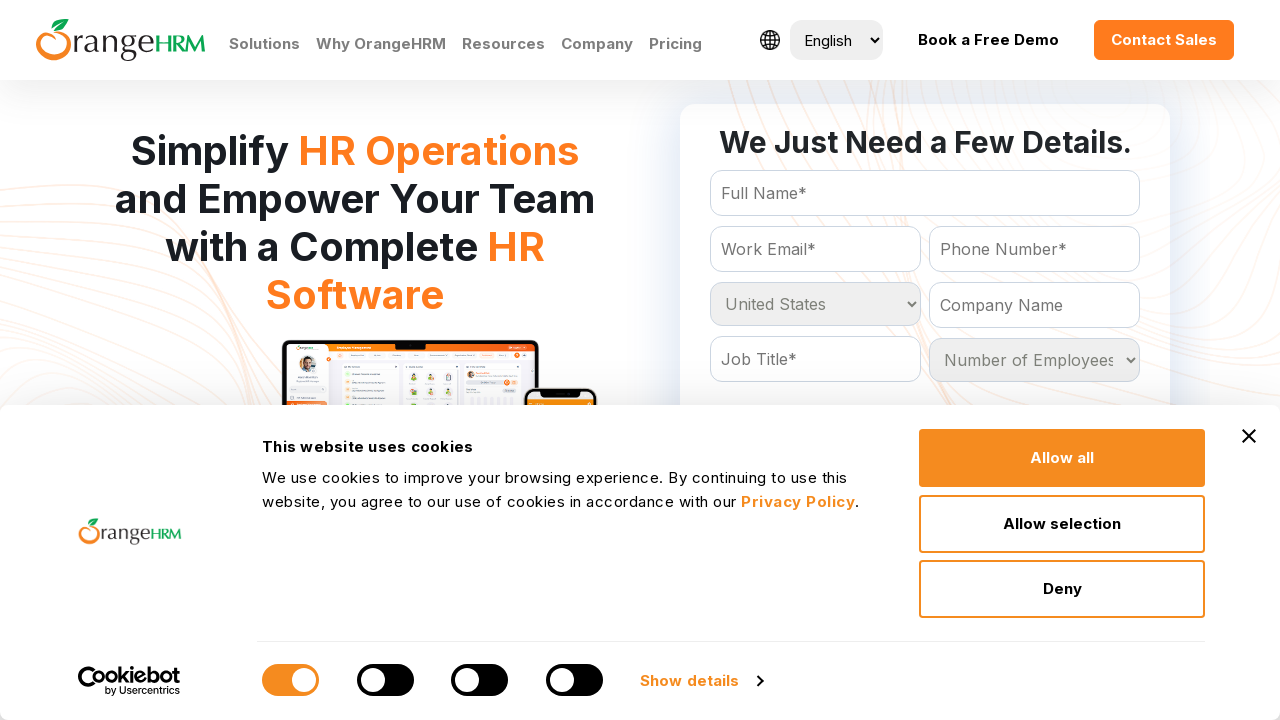